Tests checkbox and radio button interactions on a practice automation page by iterating through checkboxes, selecting one, and then selecting a radio button option

Starting URL: https://www.rahulshettyacademy.com/AutomationPractice/

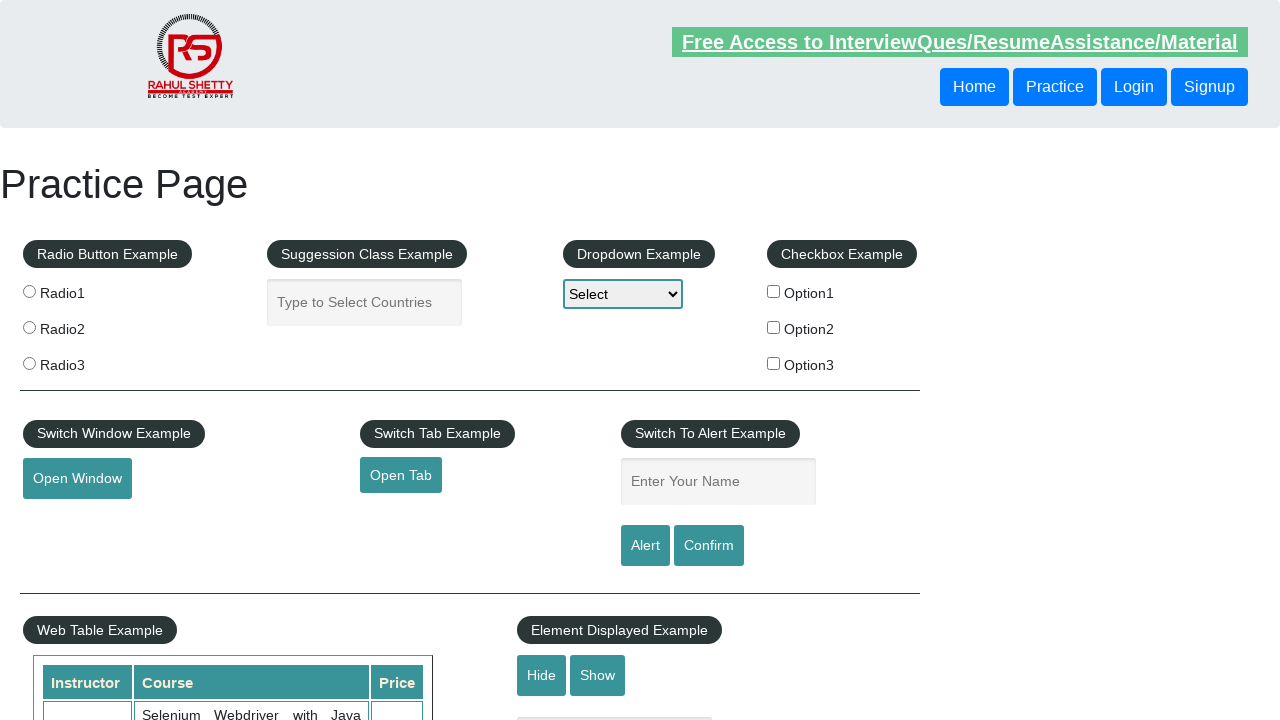

Navigated to Rahul Shetty Academy automation practice page
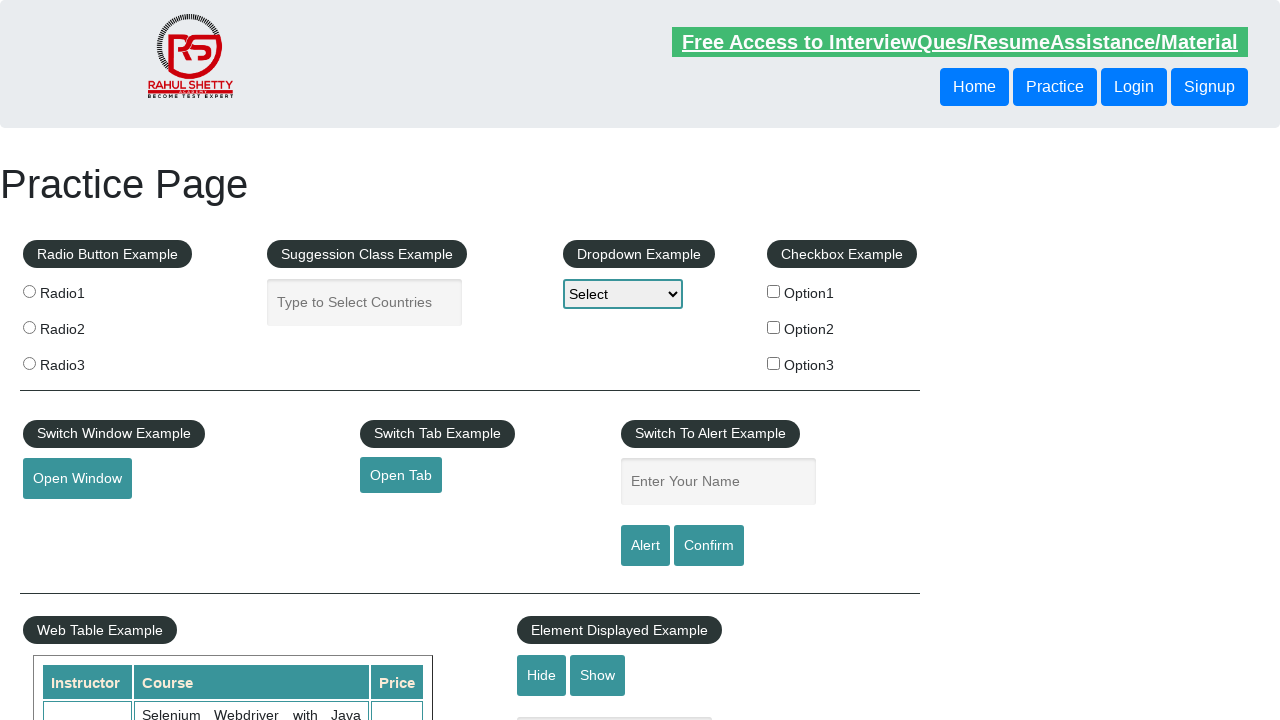

Retrieved all checkbox elements from the page
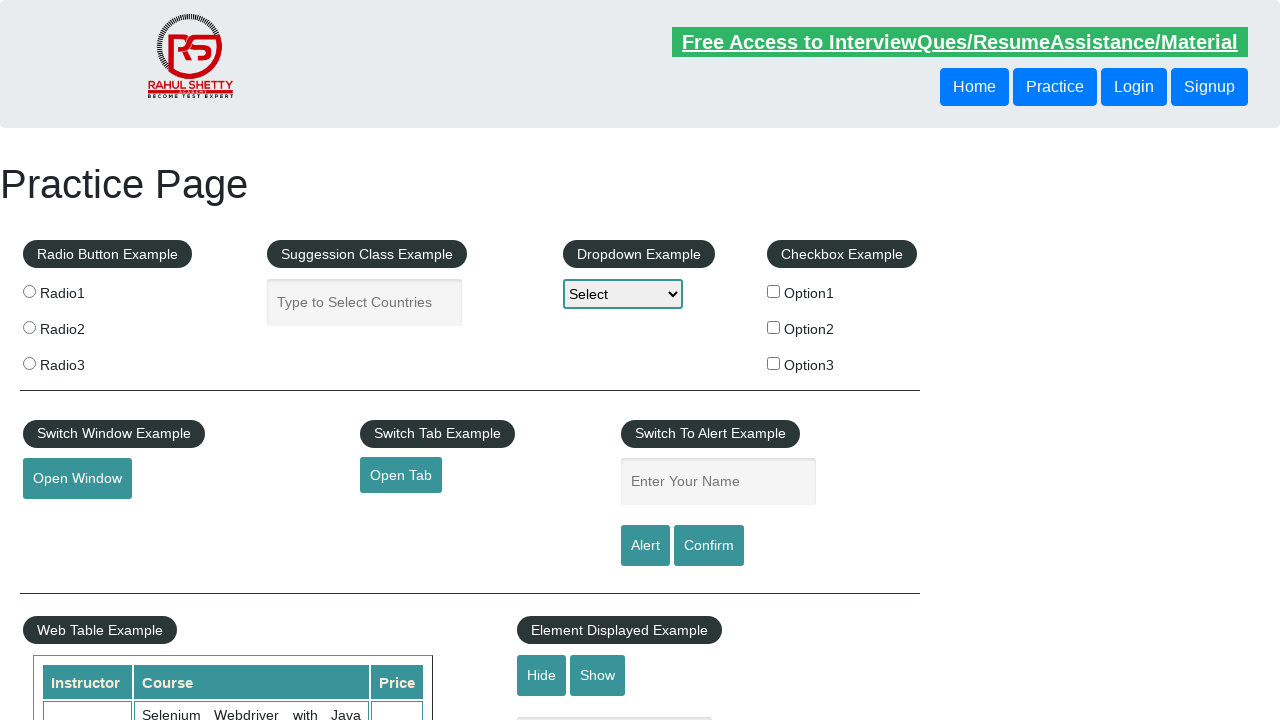

Clicked checkbox with value 'option2' at (774, 327) on input[type='checkbox'] >> nth=1
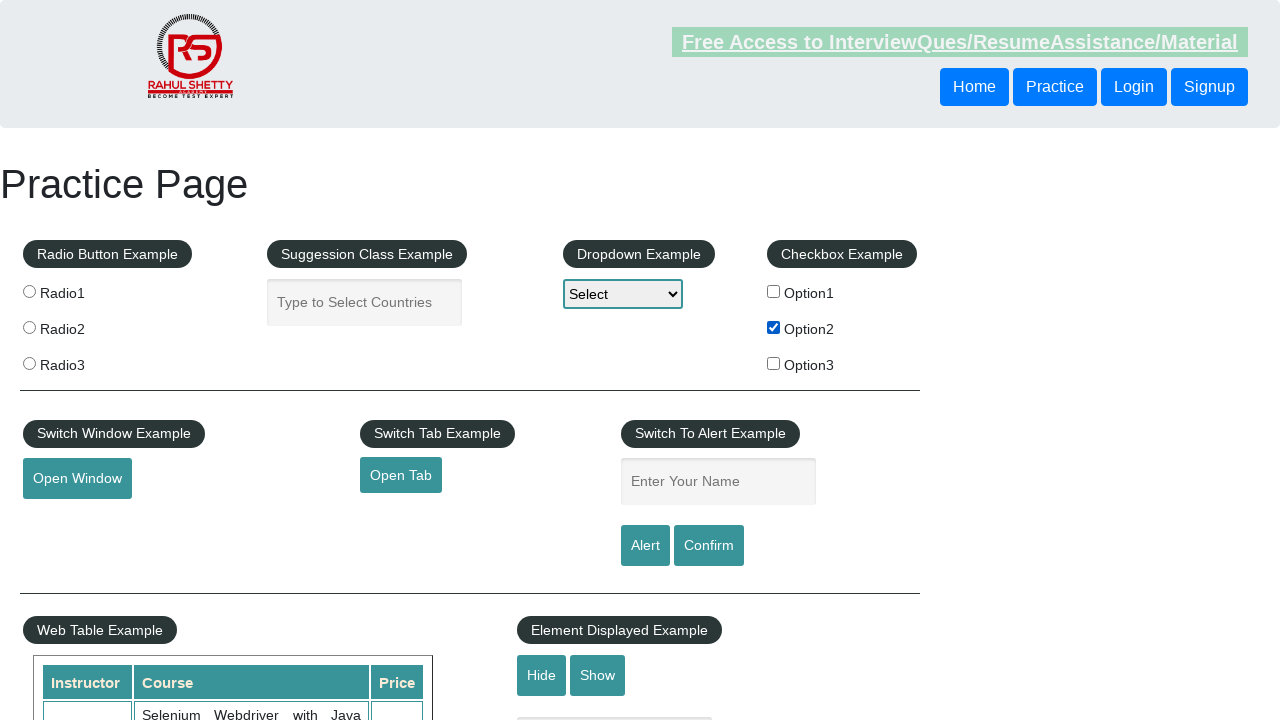

Retrieved all radio button elements from the page
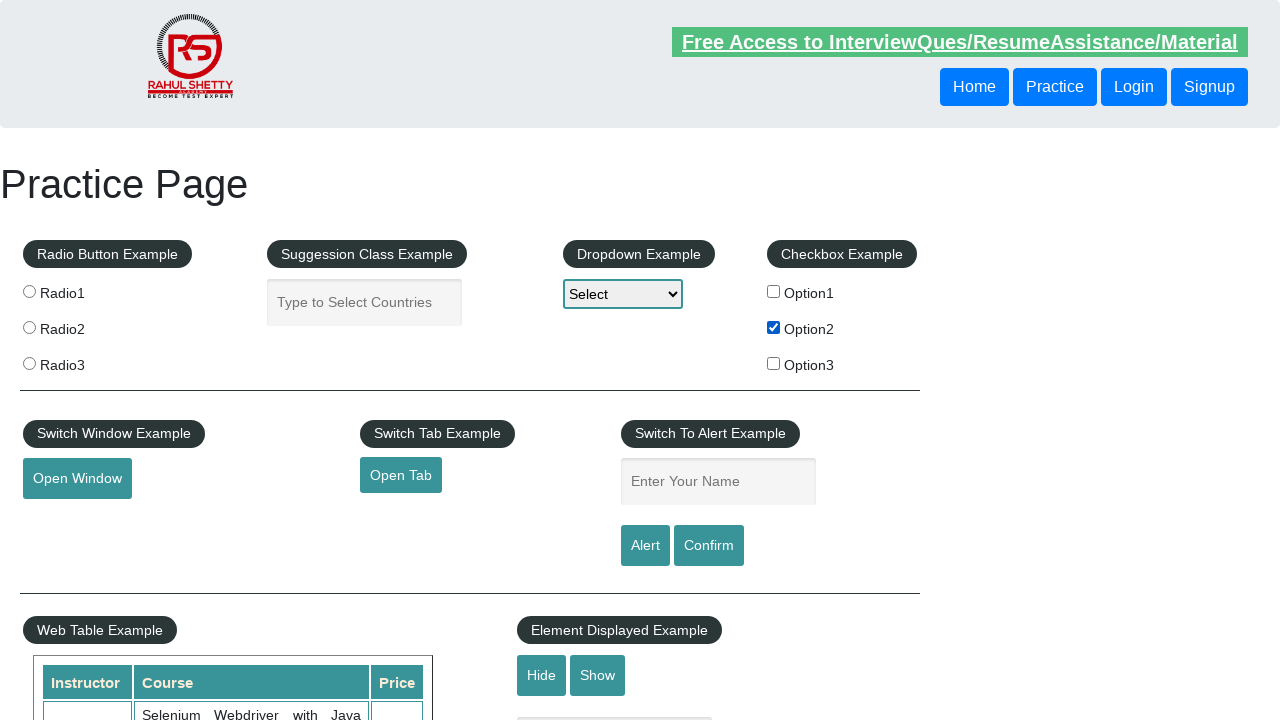

Clicked the third radio button option at (29, 363) on input[name='radioButton'] >> nth=2
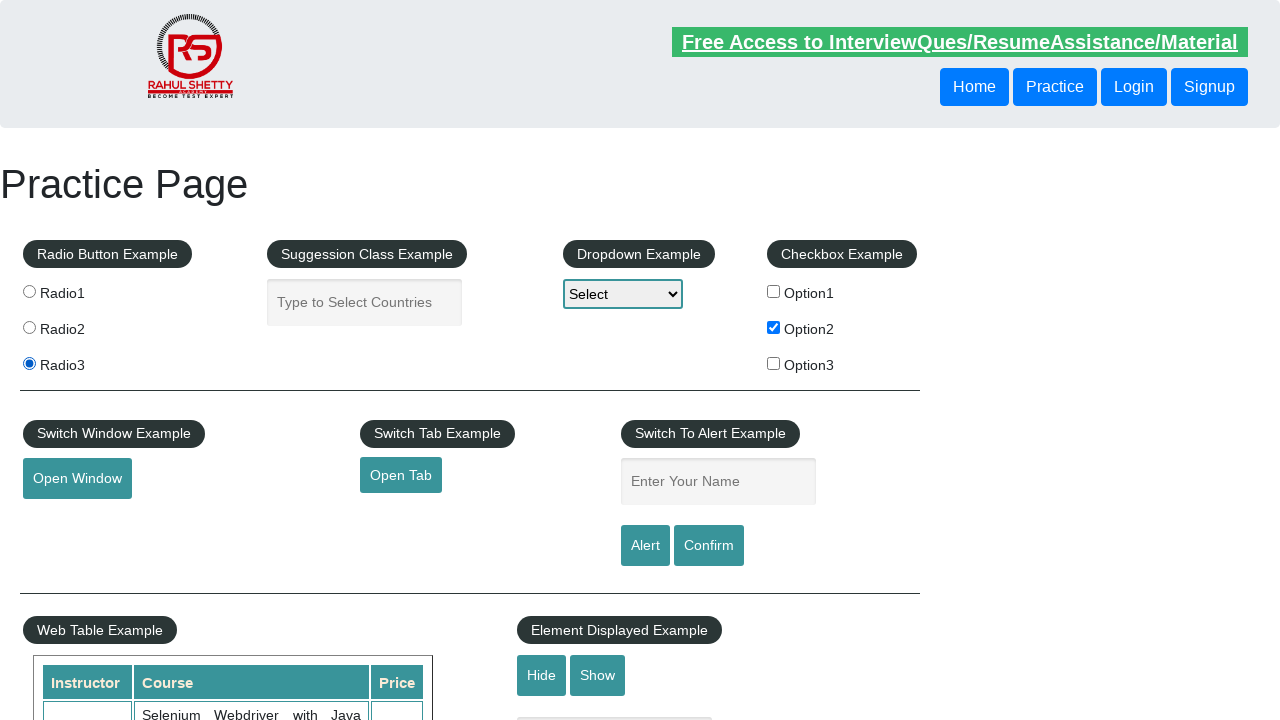

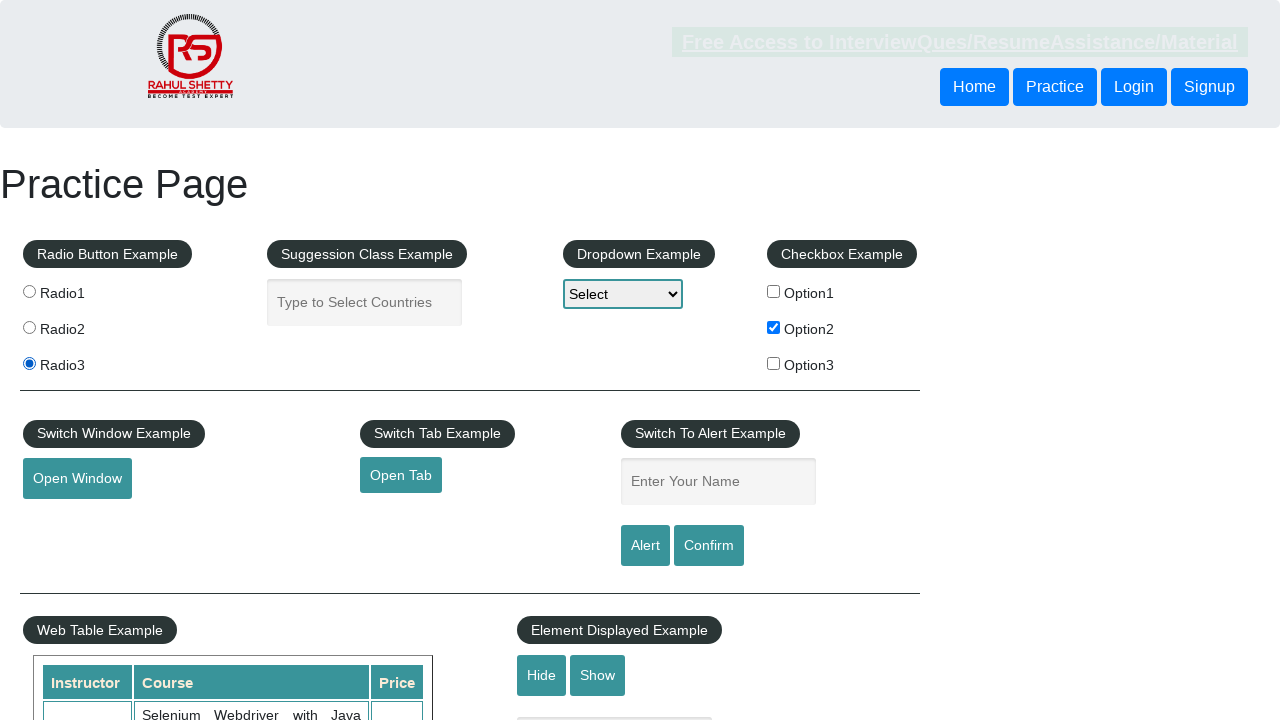